Tests cookie management by navigating to Flipkart and adding a custom cookie to the browser context, then verifying cookies can be retrieved.

Starting URL: https://www.flipkart.com/

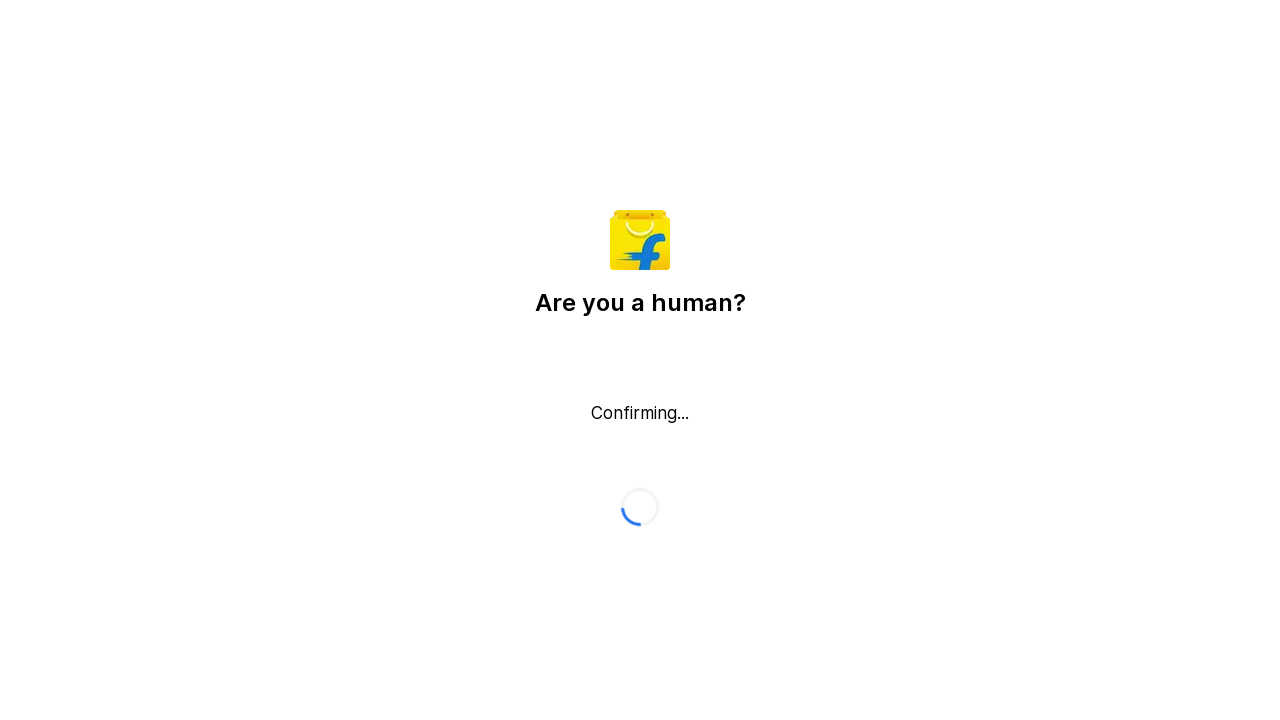

Added custom cookie 'customeCookie' with value '12345' to browser context
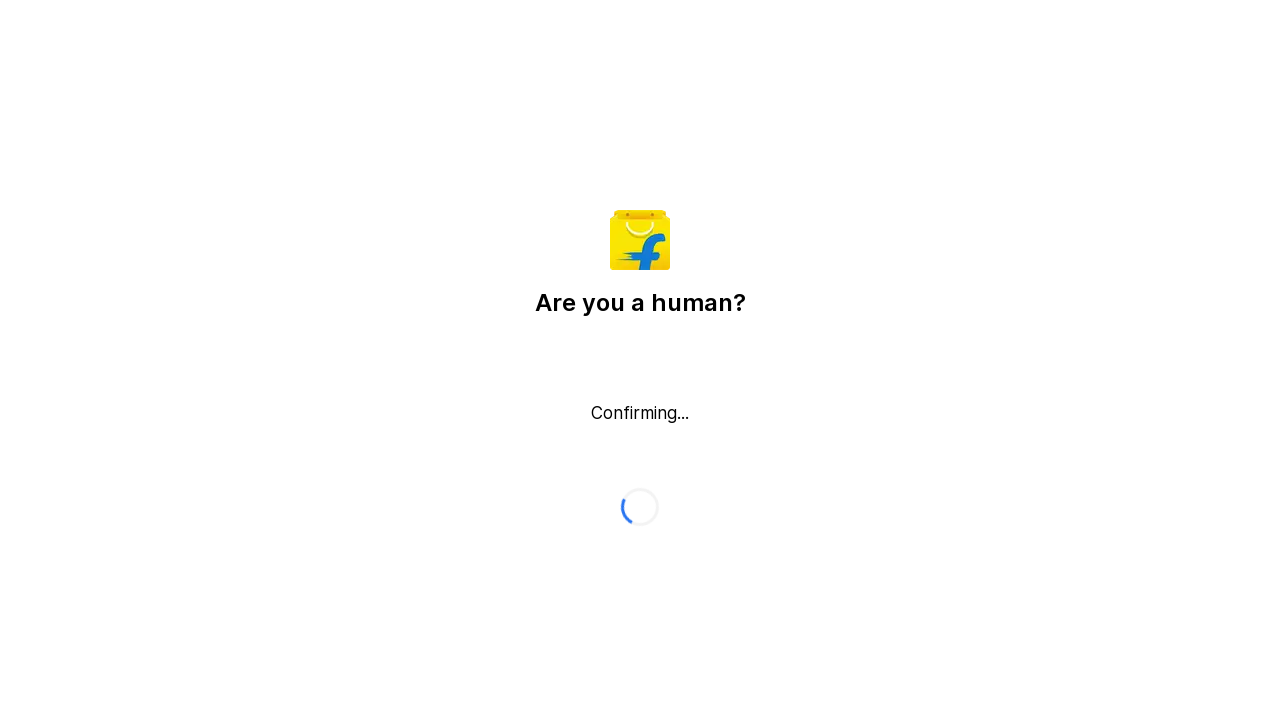

Retrieved all cookies from browser context
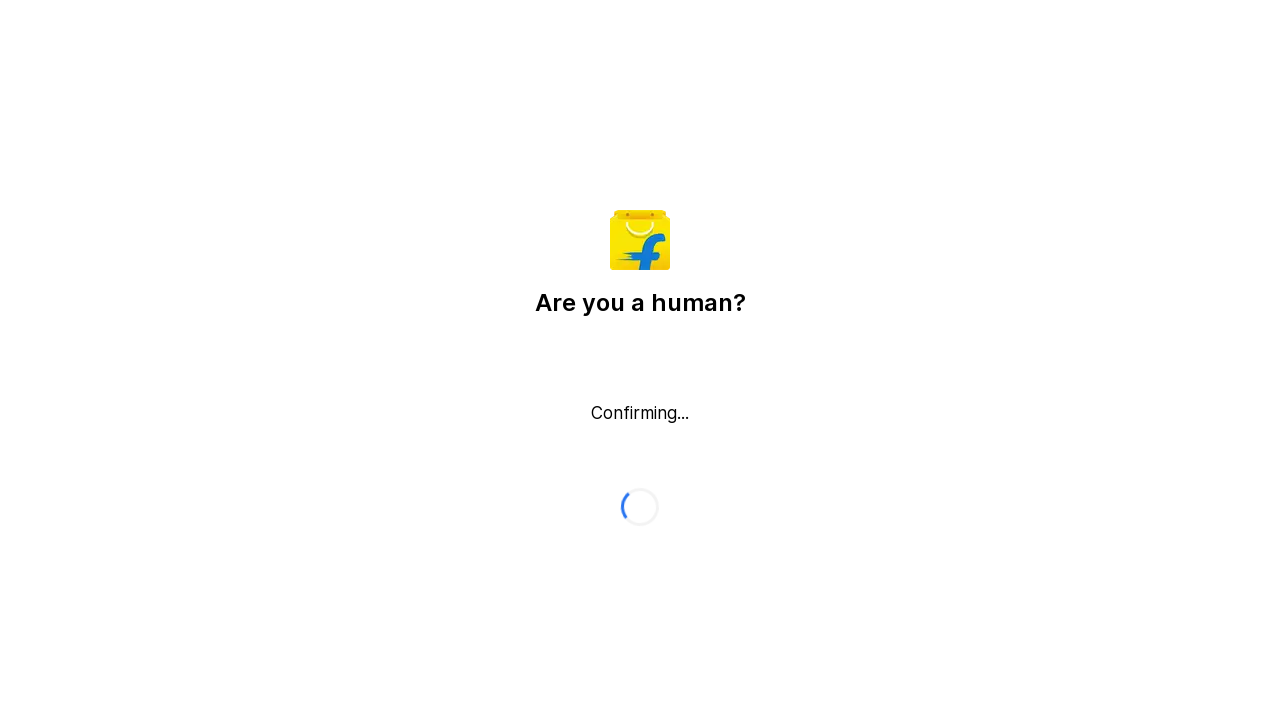

Page loaded and DOM content fully rendered
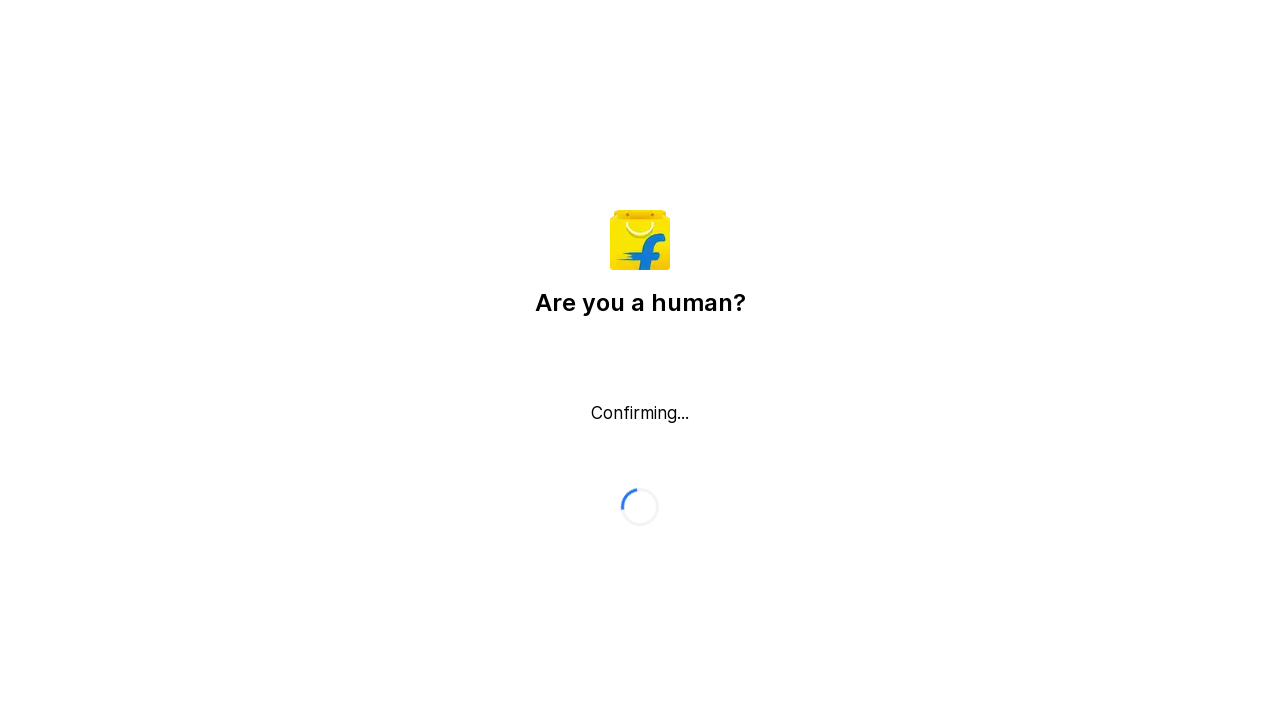

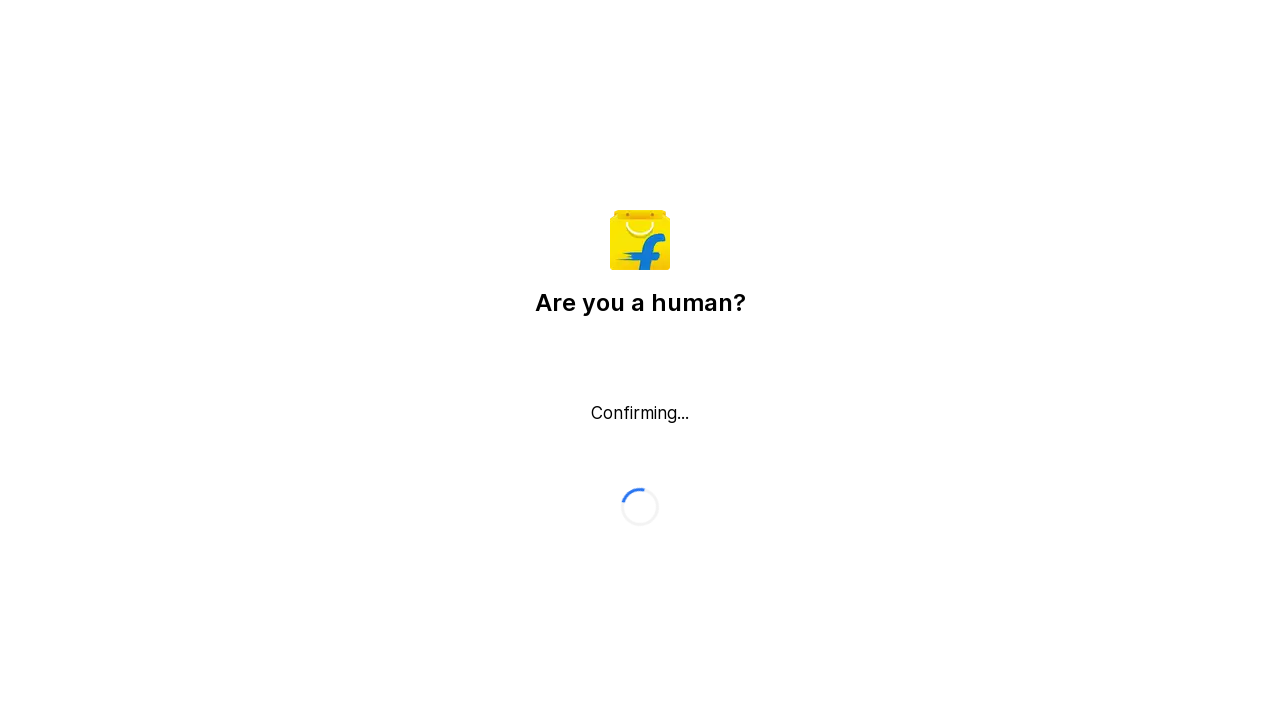